Tests the calculator addition functionality by entering 123 + 321 and verifying the result

Starting URL: https://www.calculator.net/

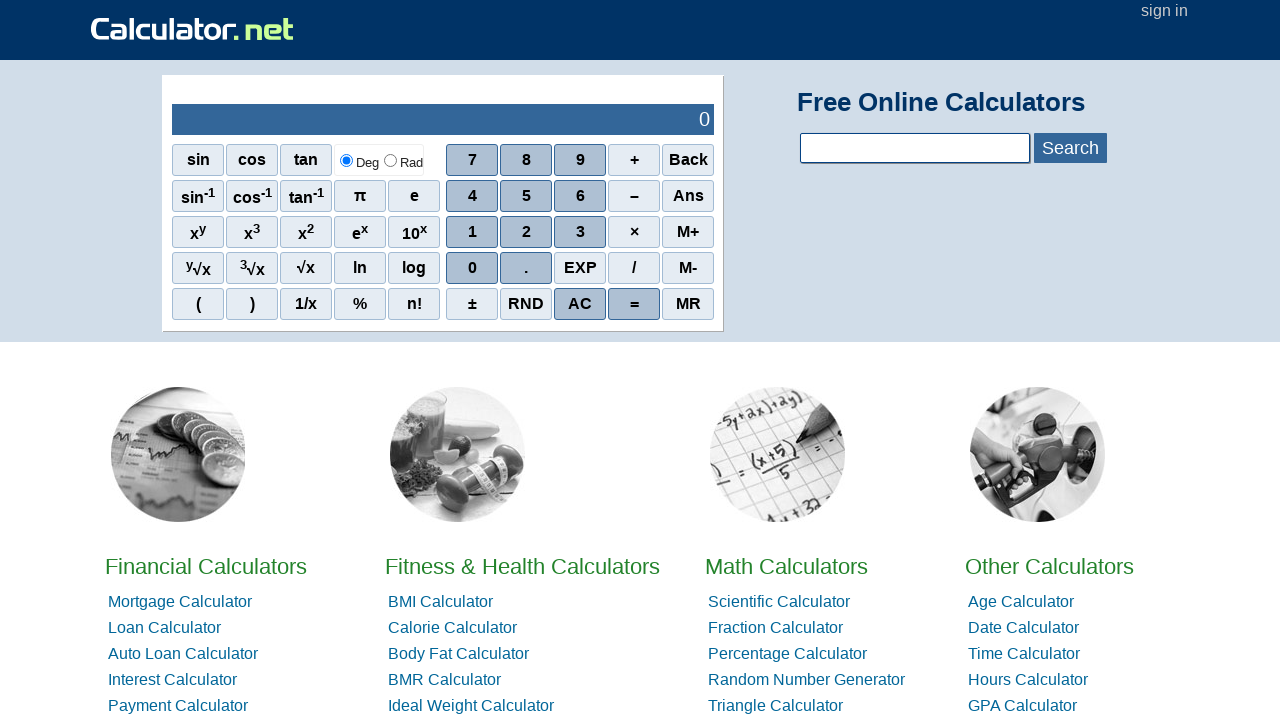

Clicked digit 1 at (472, 232) on xpath=//span[.='1']
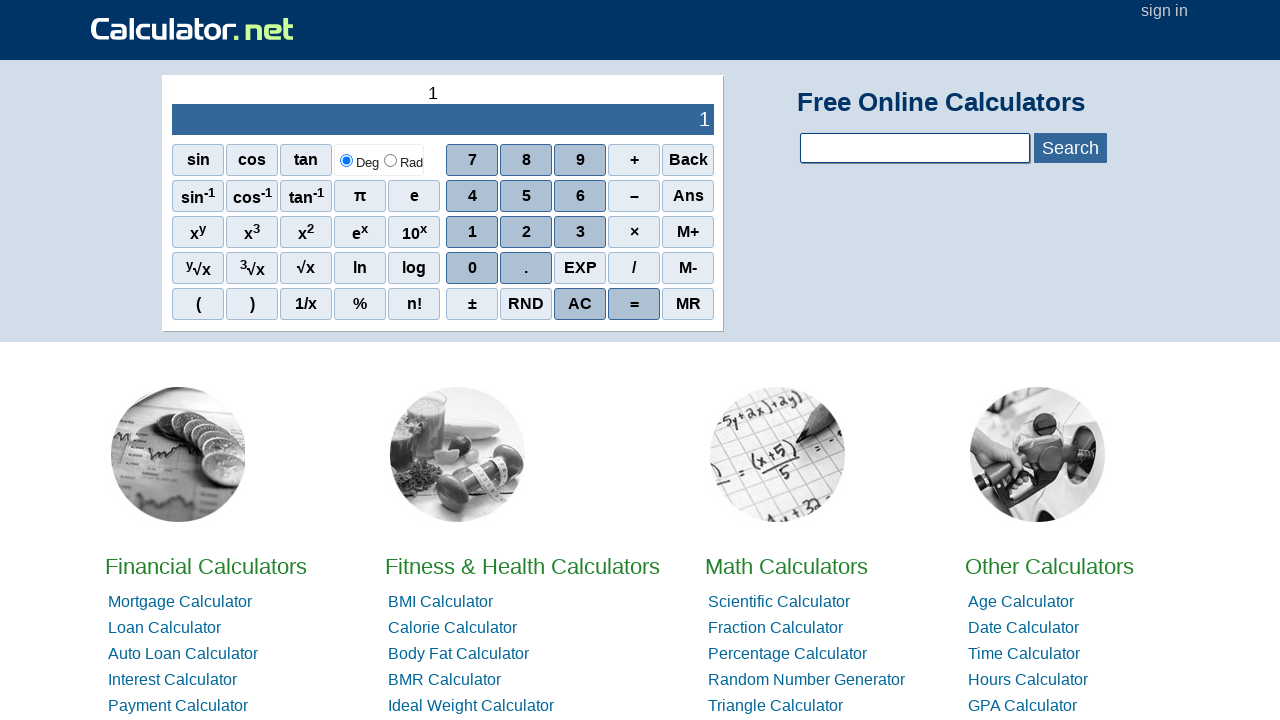

Clicked digit 2 at (526, 232) on xpath=//span[.='2']
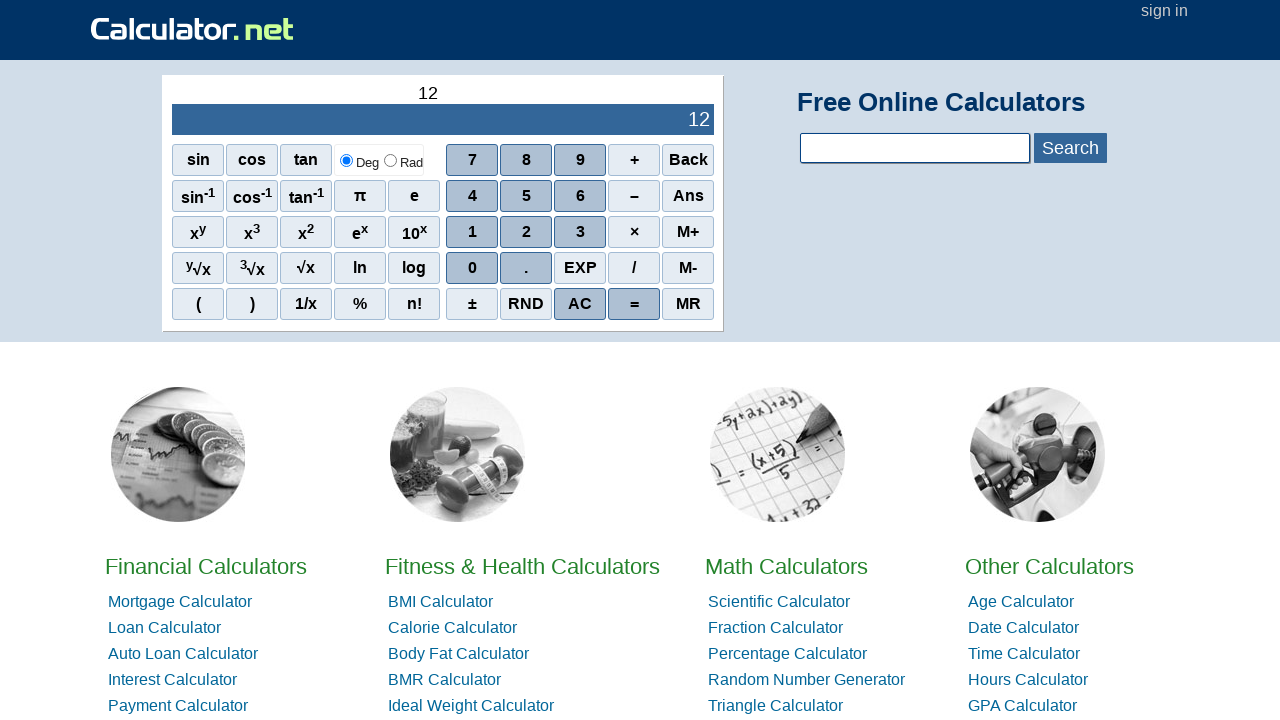

Clicked digit 3 at (580, 232) on xpath=//span[.='3']
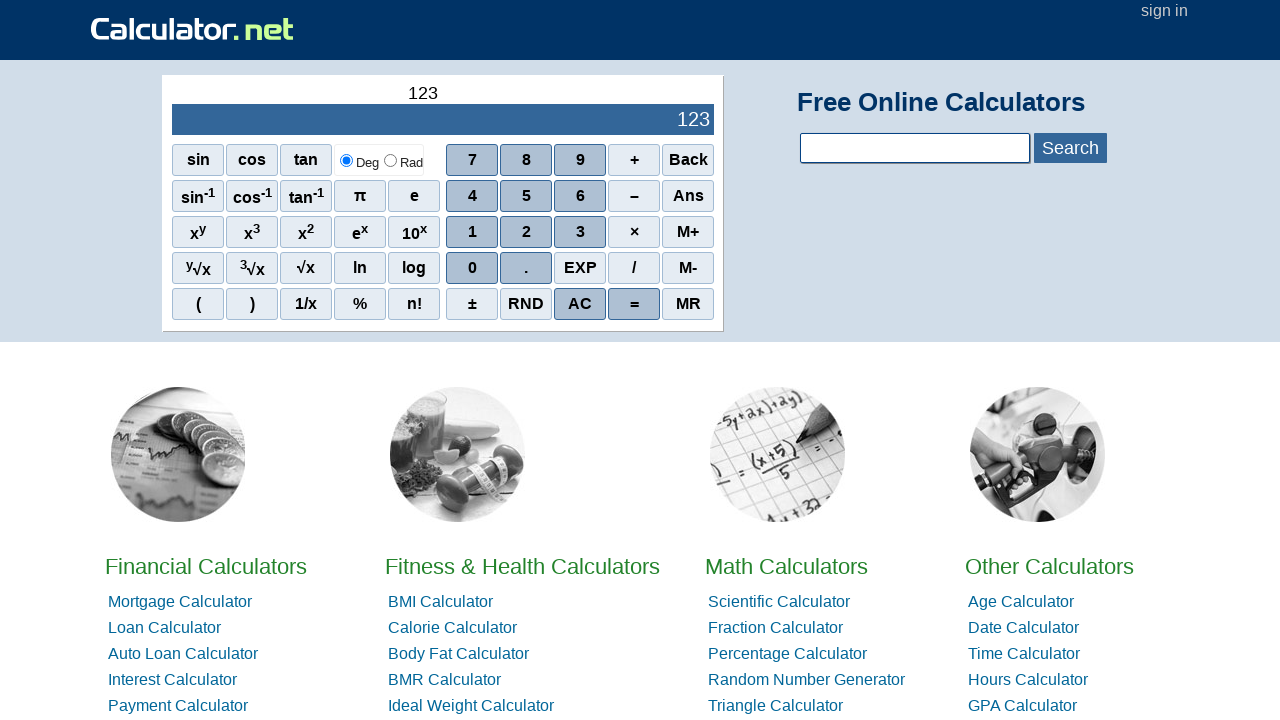

Clicked addition operator at (634, 160) on xpath=//span[.='+']
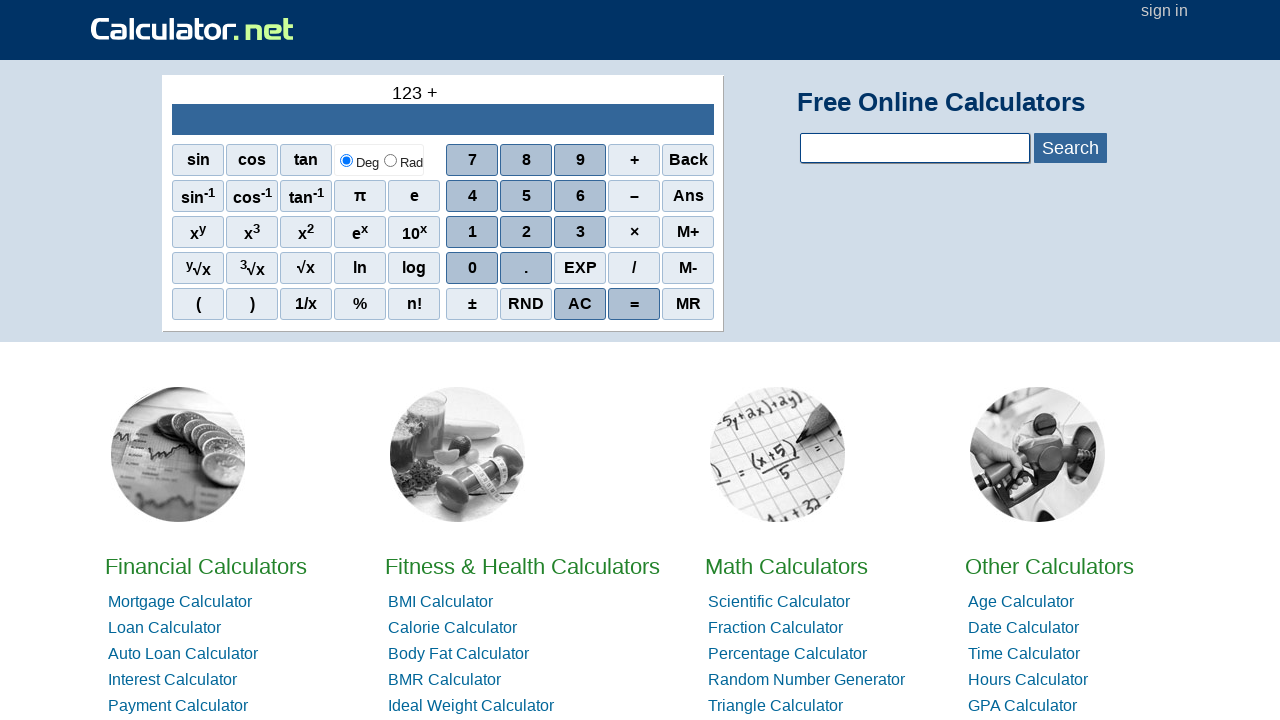

Clicked digit 3 at (580, 232) on xpath=//span[.='3']
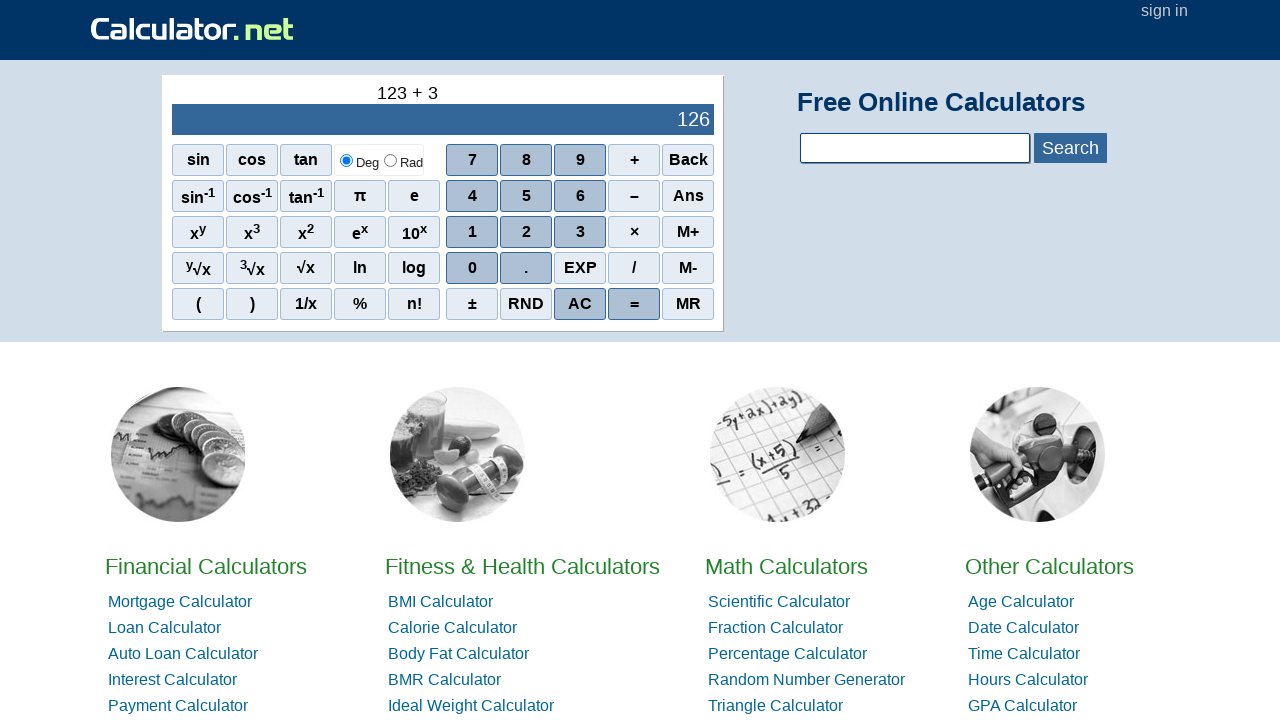

Clicked digit 2 at (526, 232) on xpath=//span[.='2']
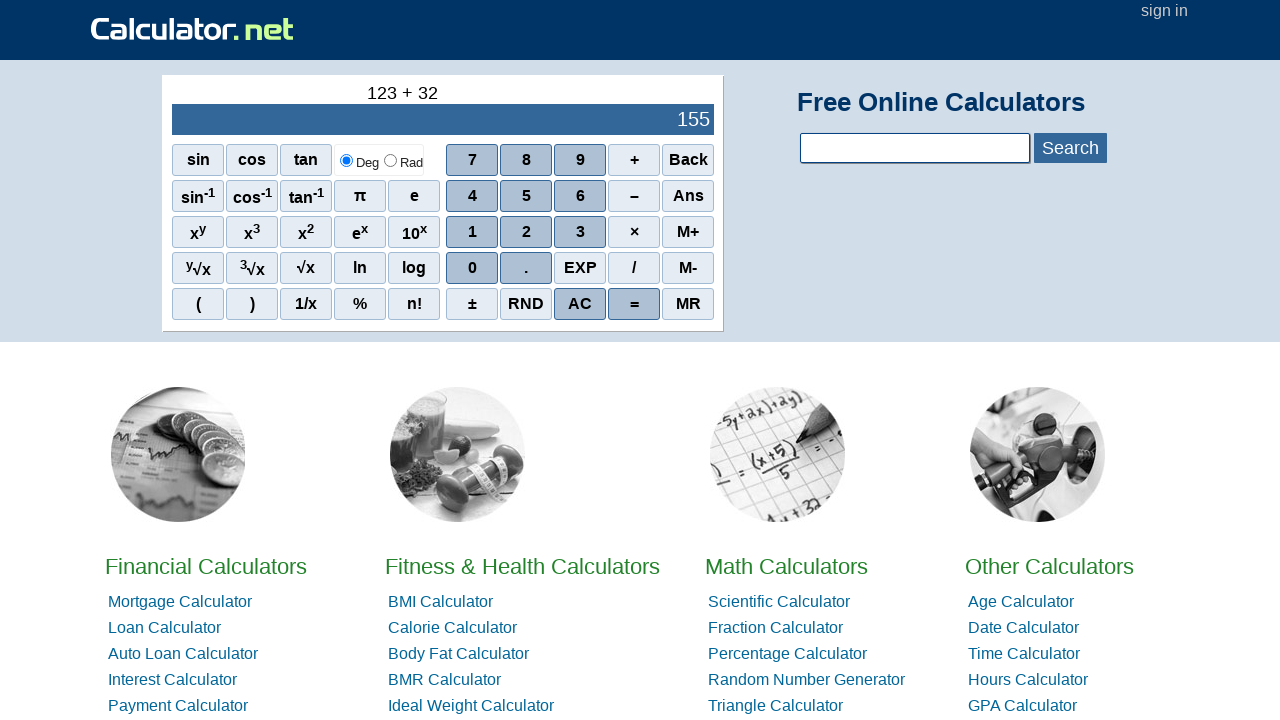

Clicked digit 1 at (472, 232) on xpath=//span[.='1']
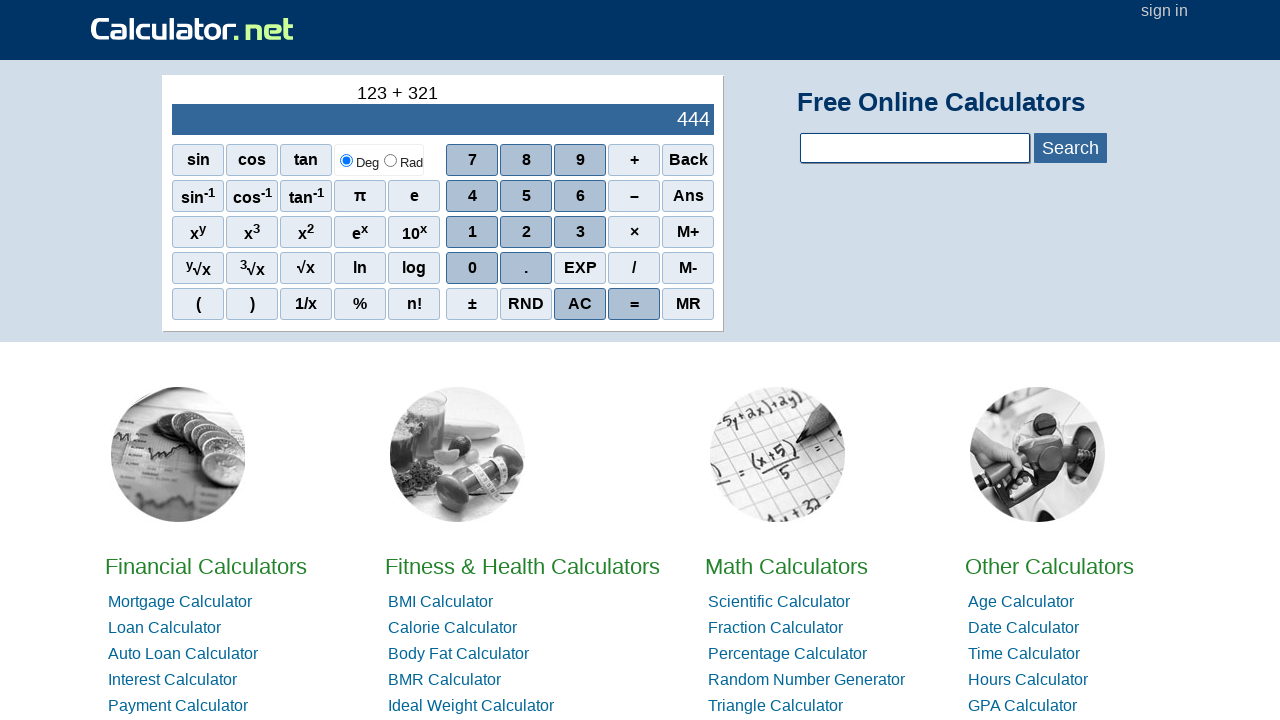

Clicked equals button to calculate 123 + 321 at (634, 304) on xpath=//span[.='=']
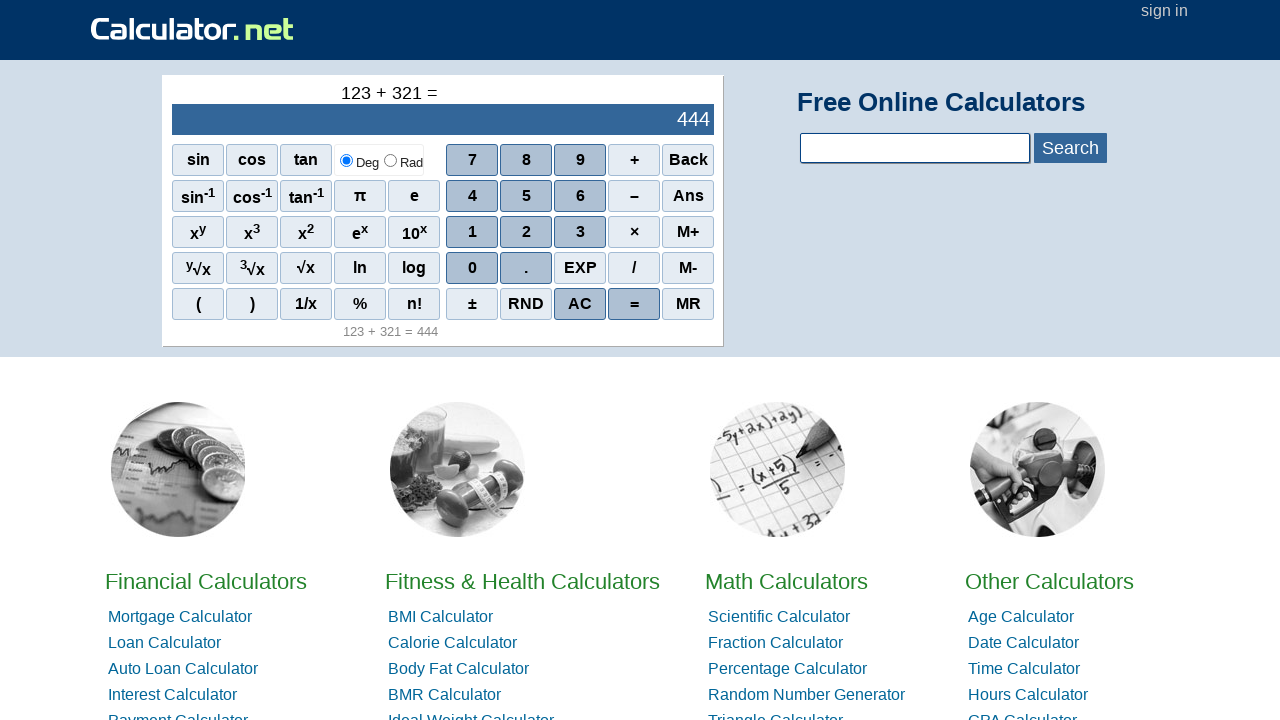

Result output element loaded and verified
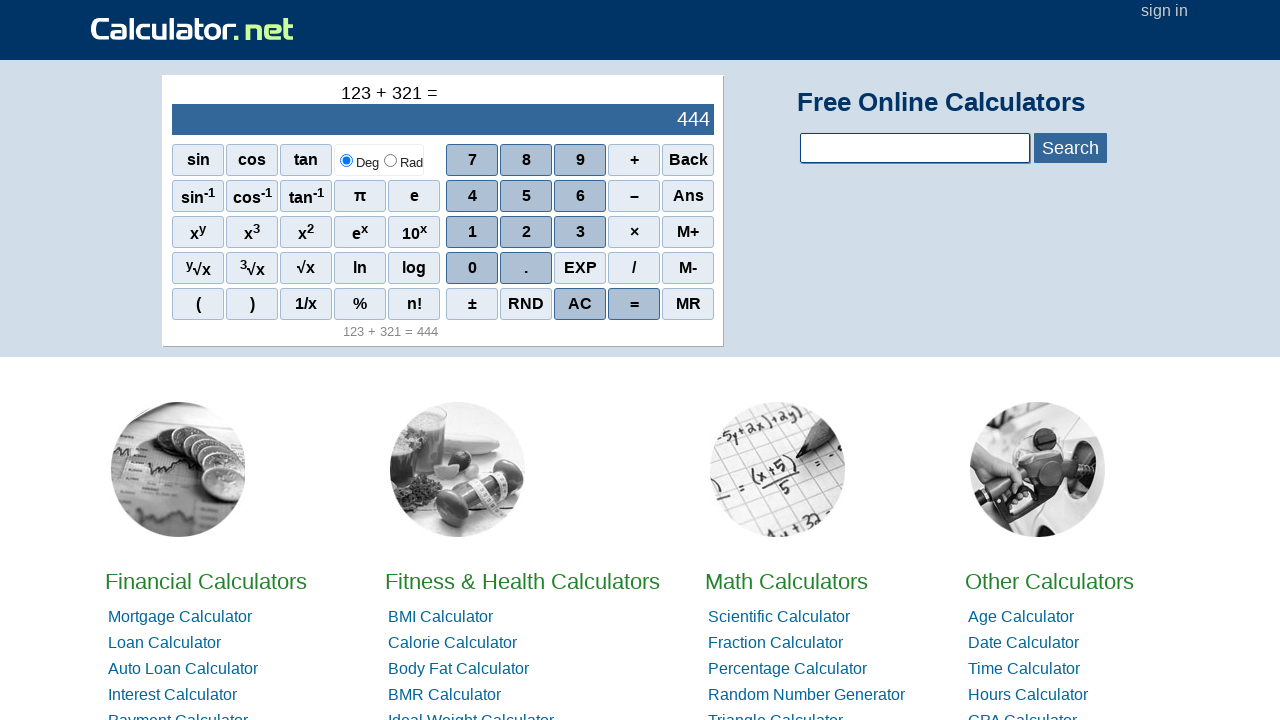

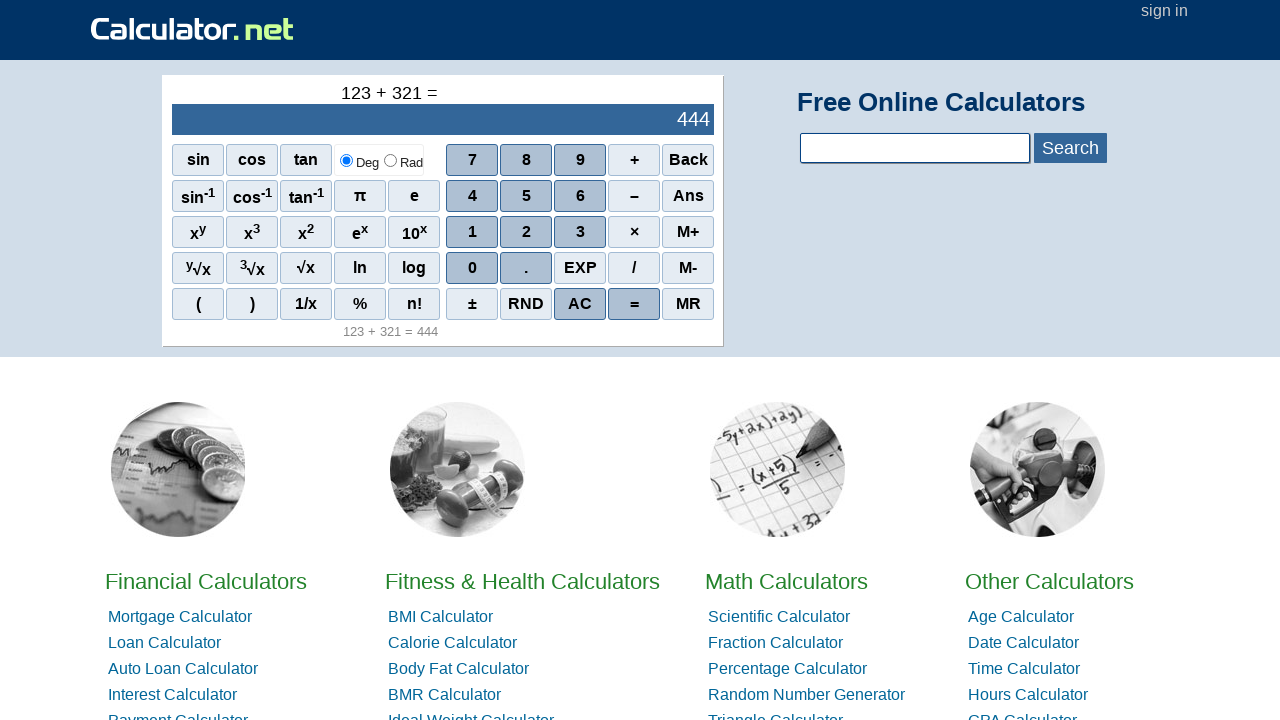